Navigates to Google Cloud's Generative AI page and clicks the "Get started for free" button

Starting URL: https://cloud.google.com/ai/generative-ai?hl=en

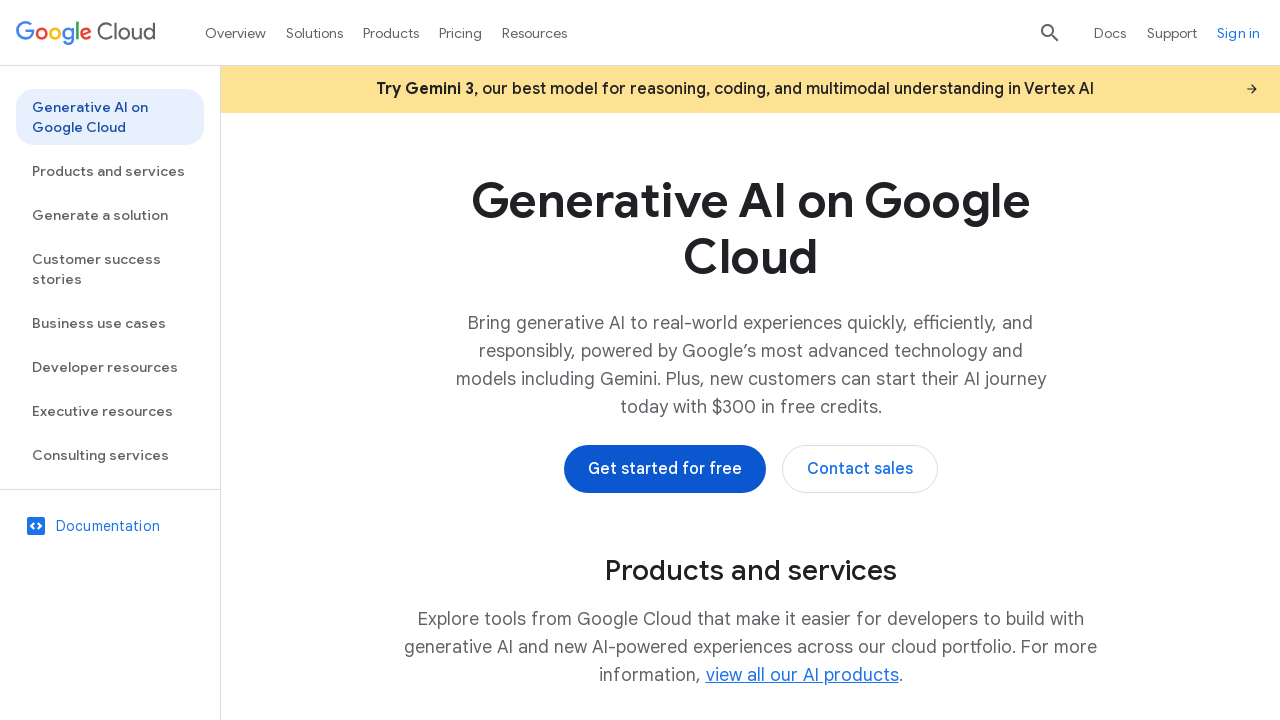

Navigated to Google Cloud's Generative AI page
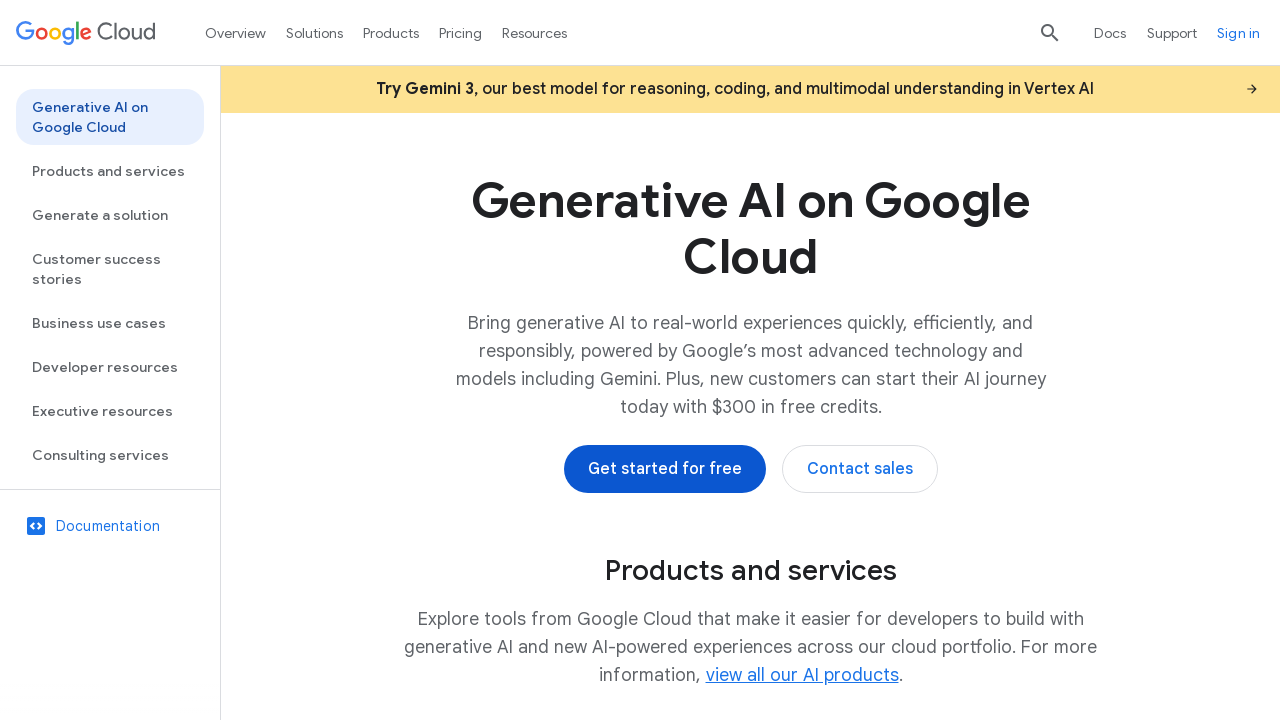

Clicked the 'Get started for free' button at (664, 469) on [aria-label='Get started for free']
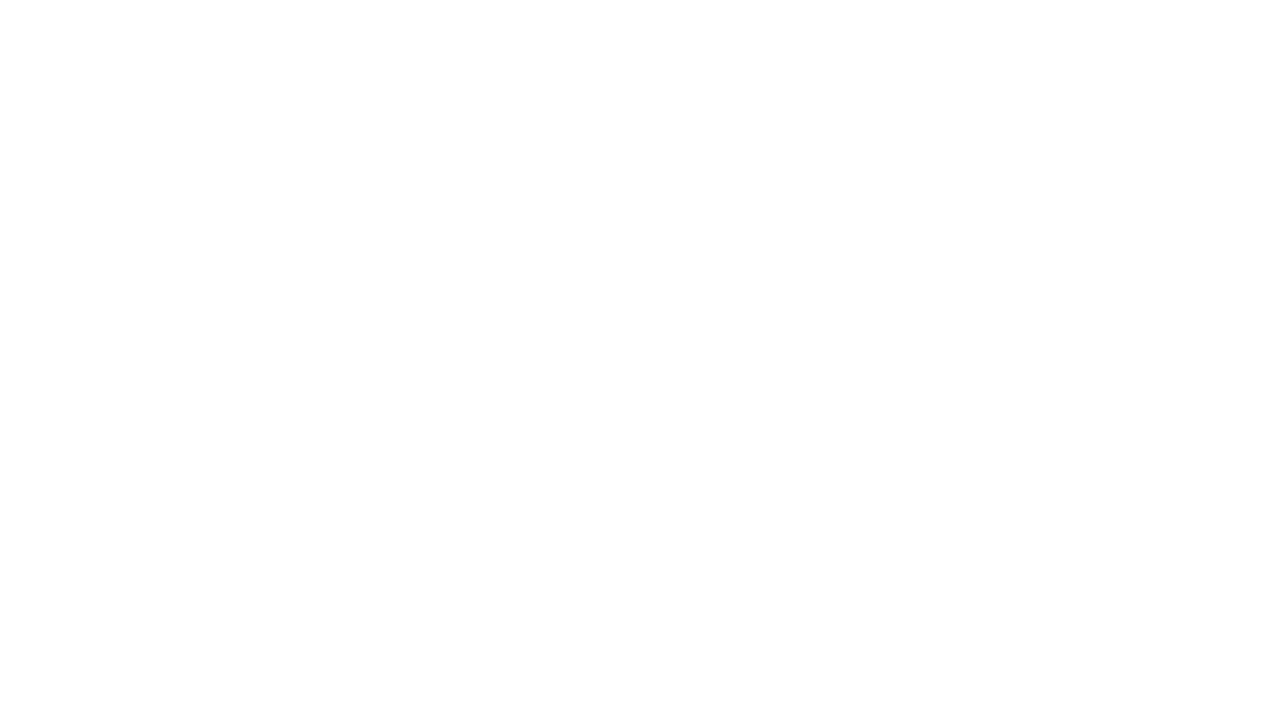

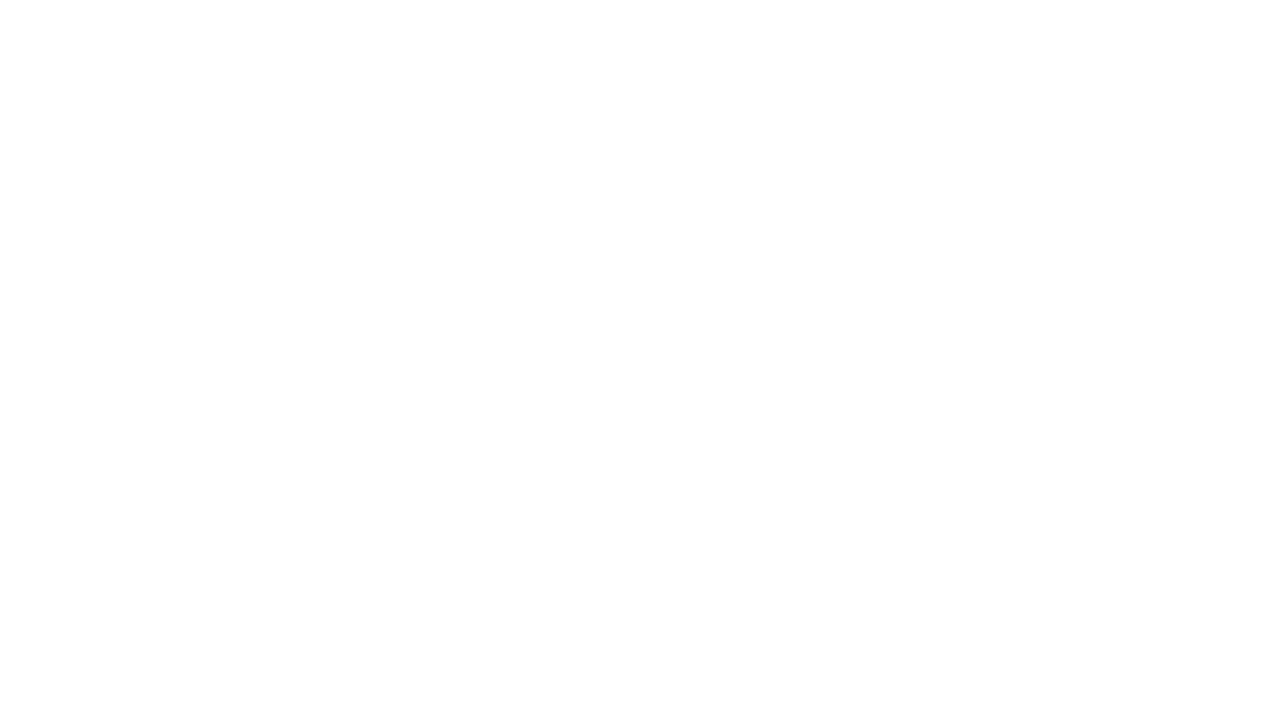